Tests dropdown/select element functionality by selecting options by visible text, index, and value, then deselecting an option from a multi-select dropdown.

Starting URL: https://training-support.net/webelements/selects

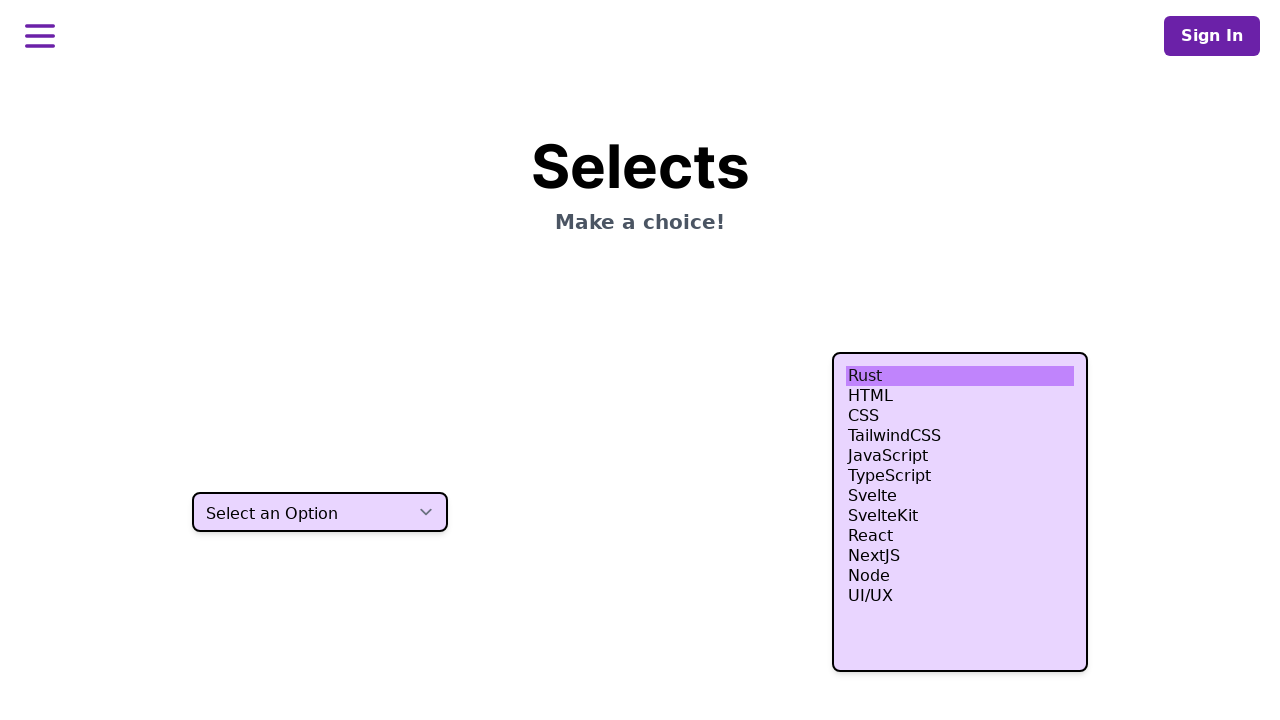

Located the multi-select dropdown element
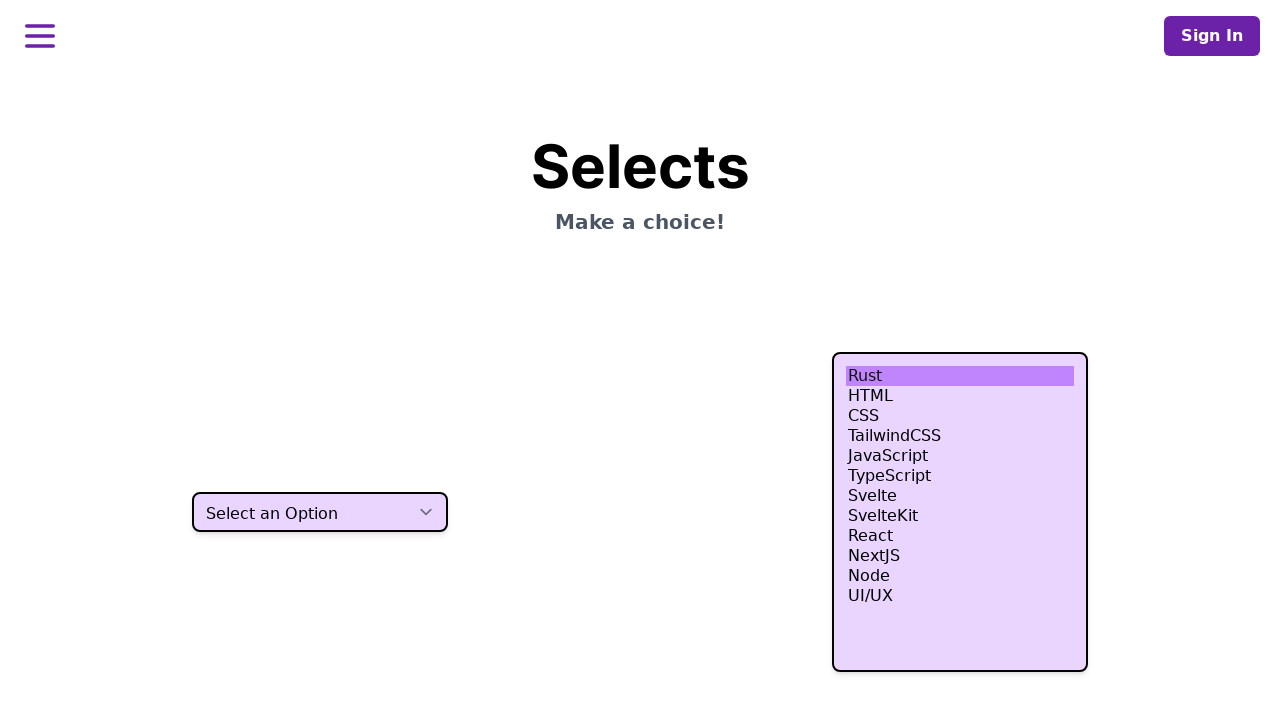

Selected 'HTML' option by visible text on select.h-80
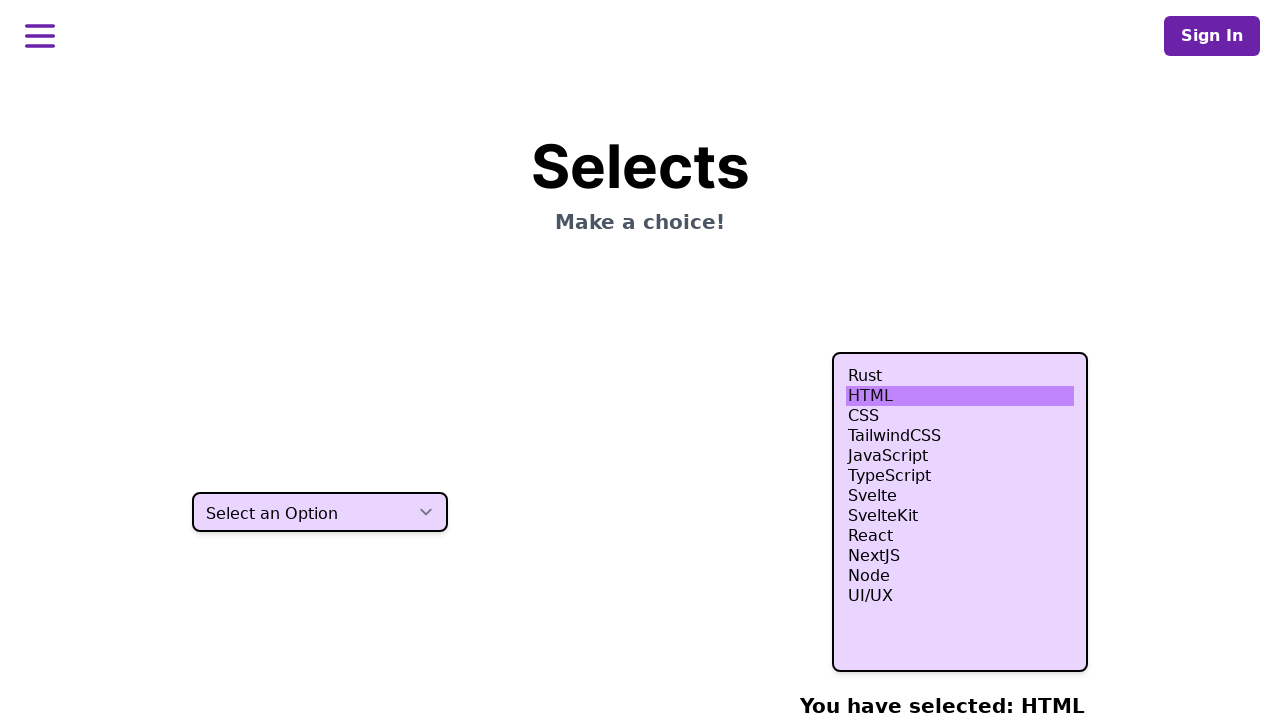

Selected option at index 3 on select.h-80
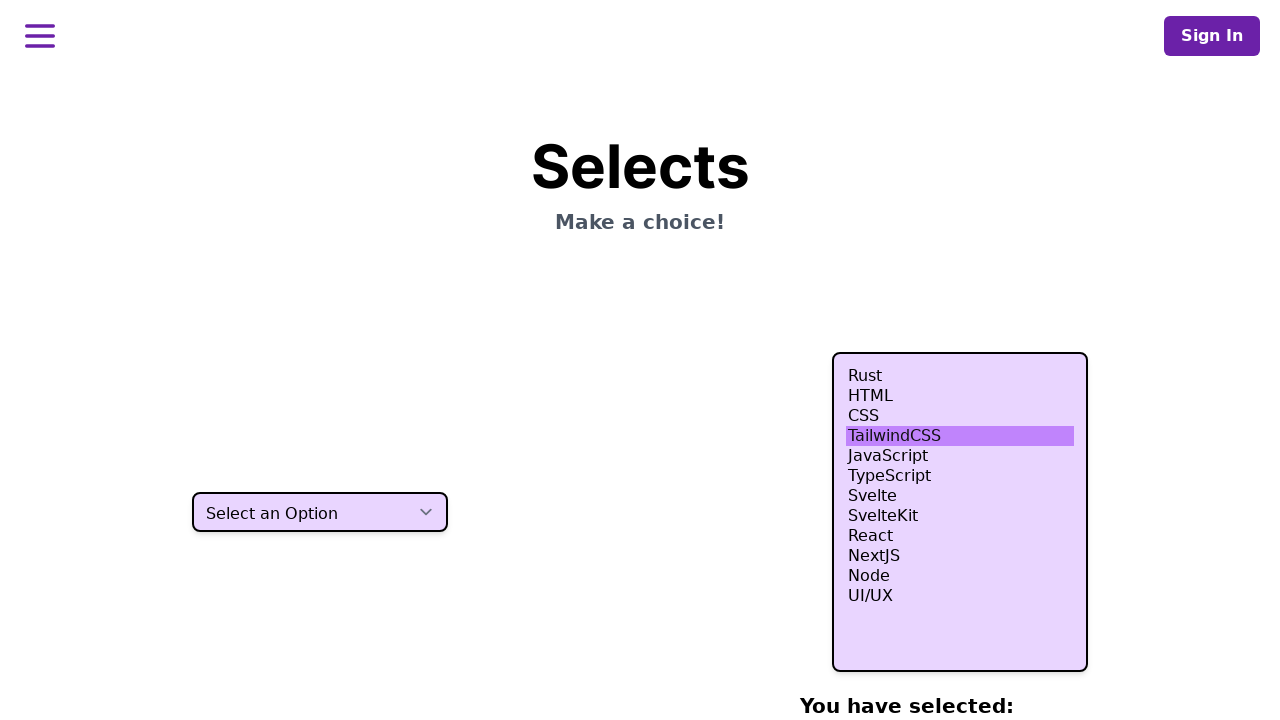

Selected option at index 4 on select.h-80
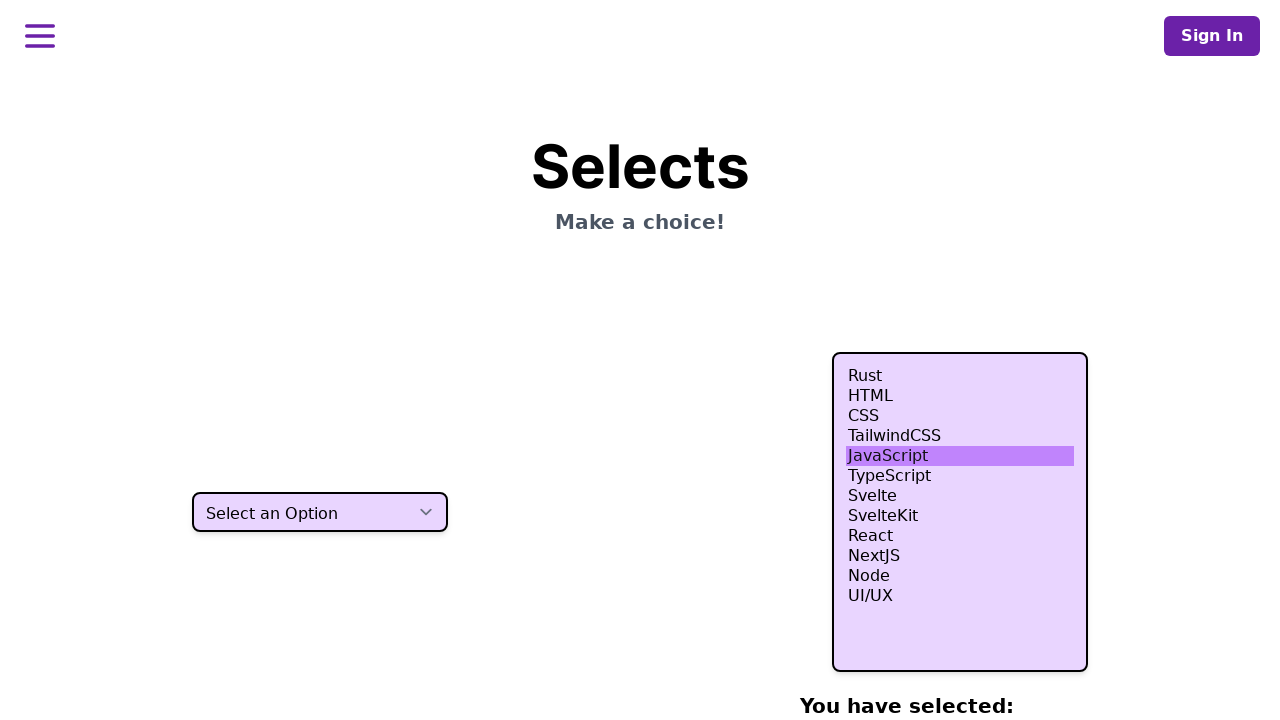

Selected option at index 5 on select.h-80
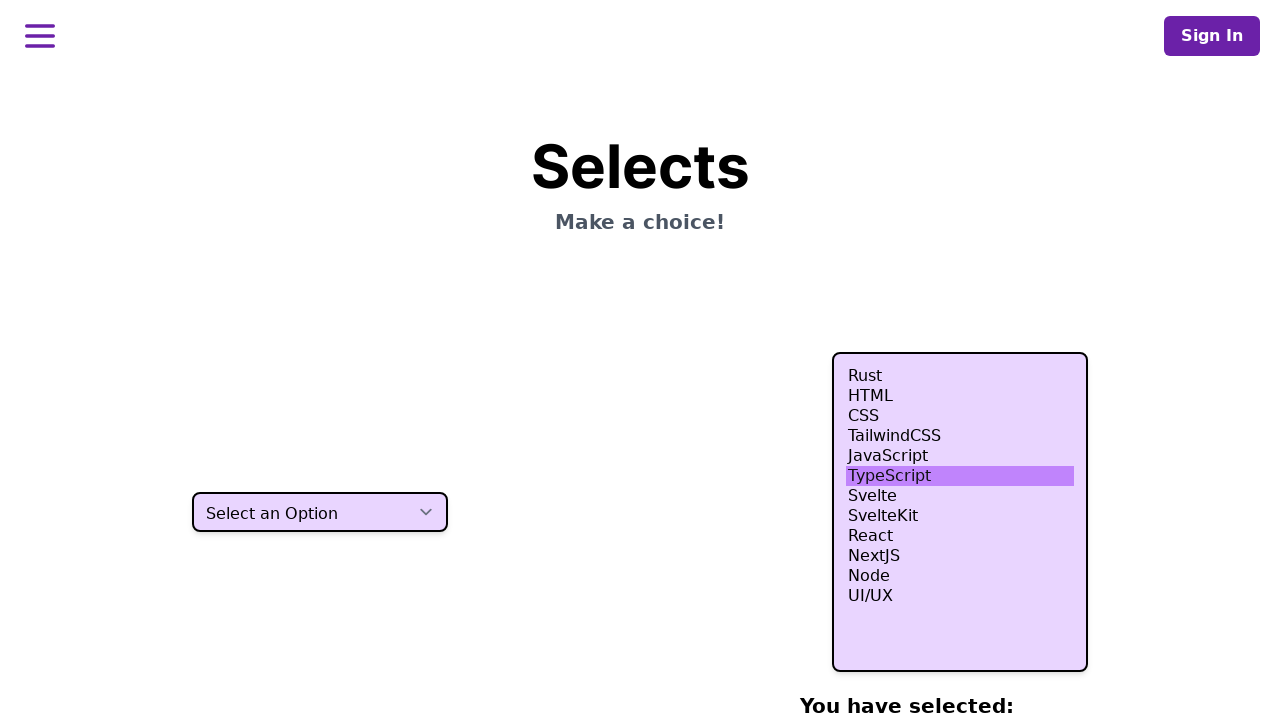

Selected 'nodejs' option by value on select.h-80
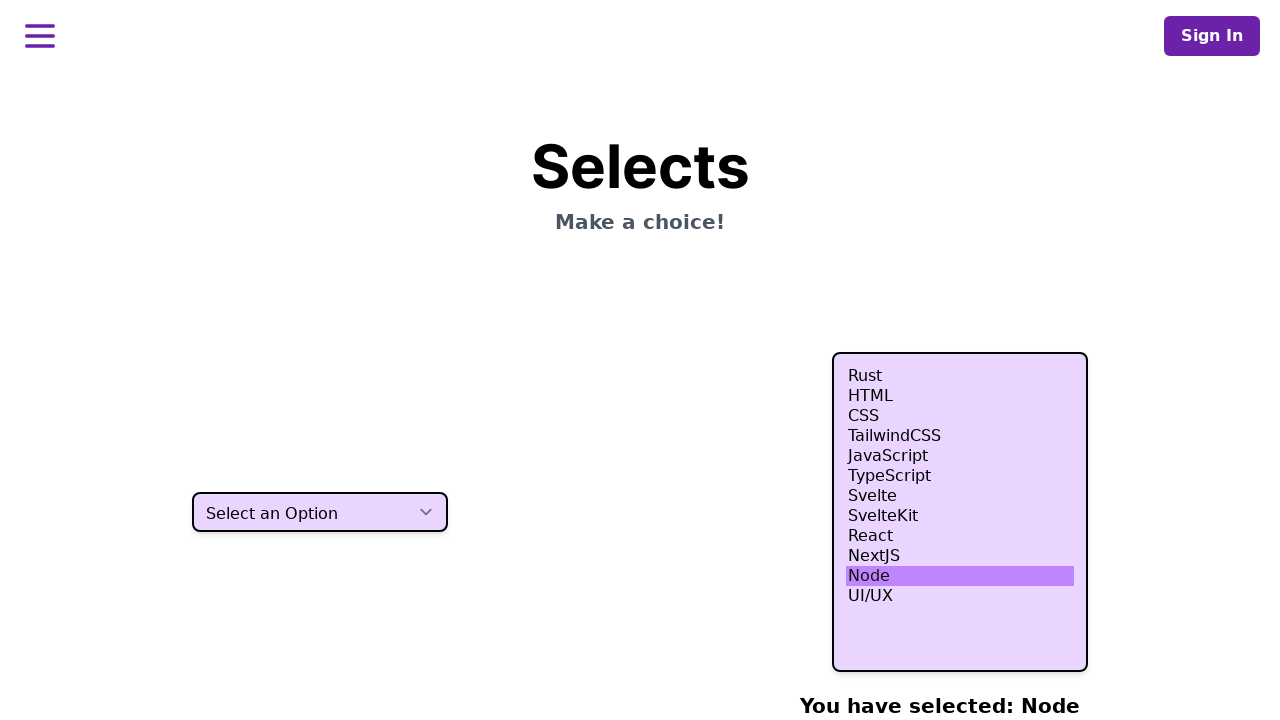

Retrieved currently selected options from dropdown
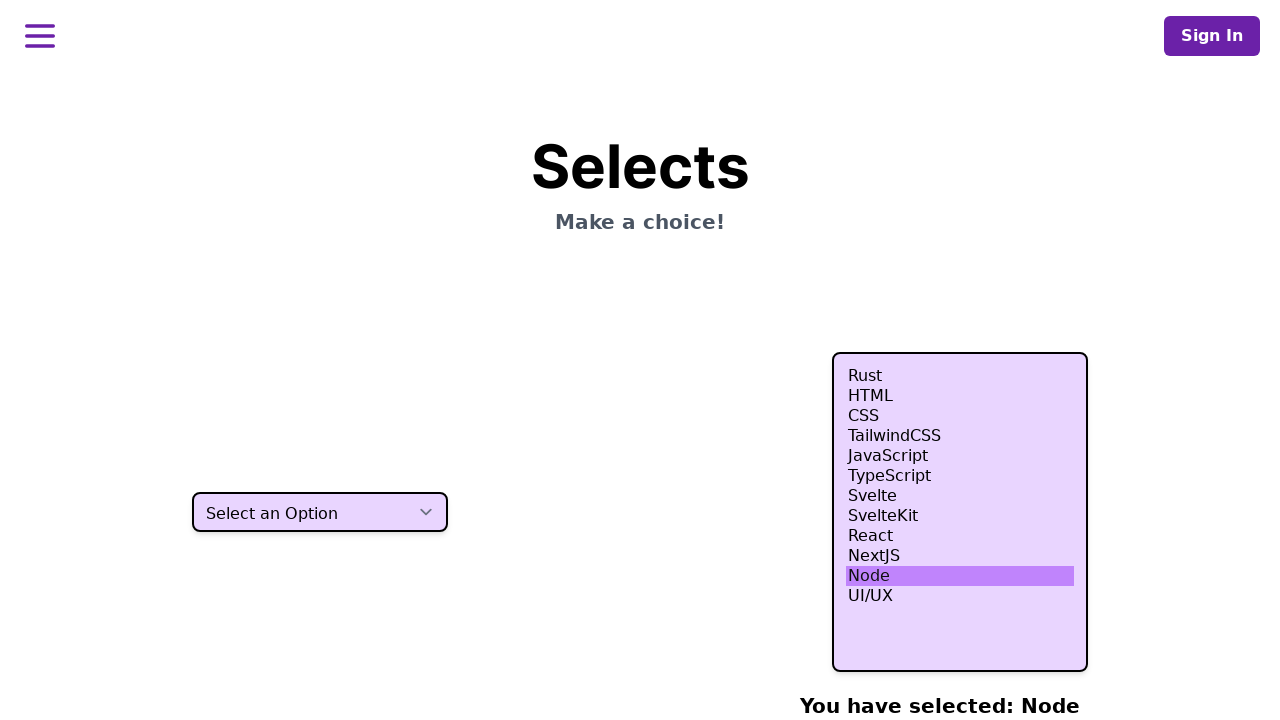

Retrieved all available options from dropdown
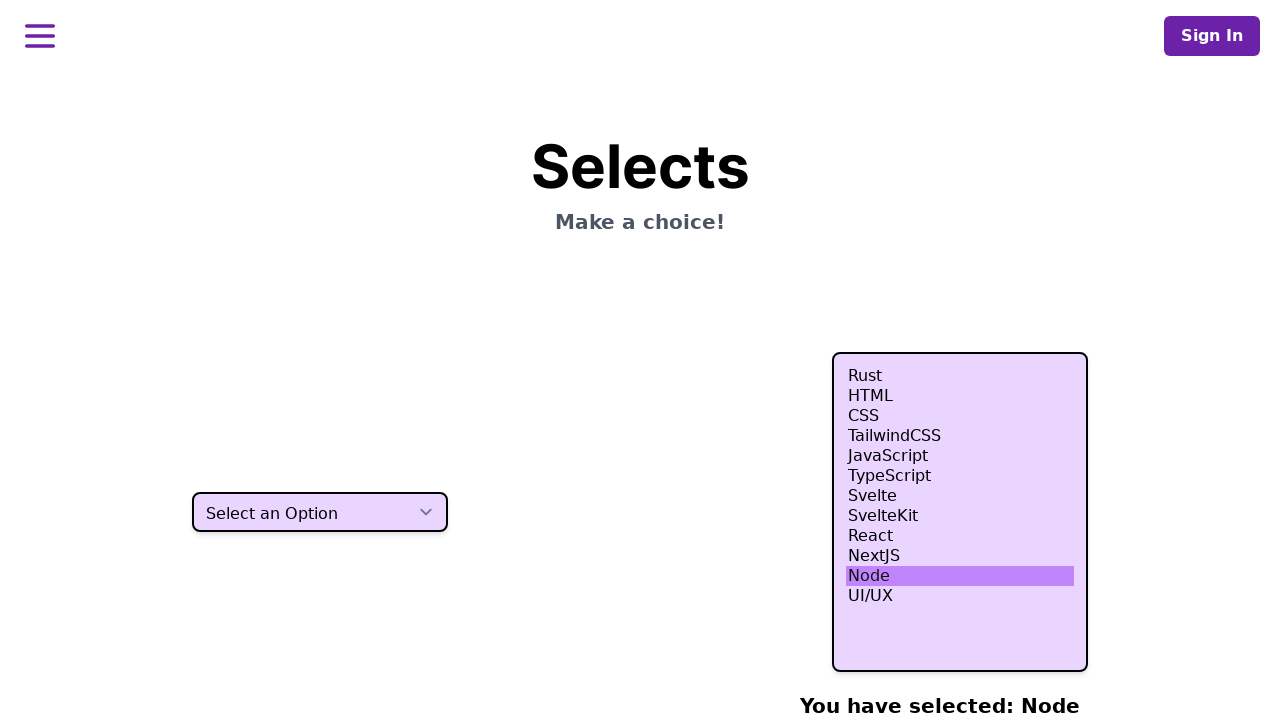

Deselected option at index 5 from multi-select dropdown on select.h-80
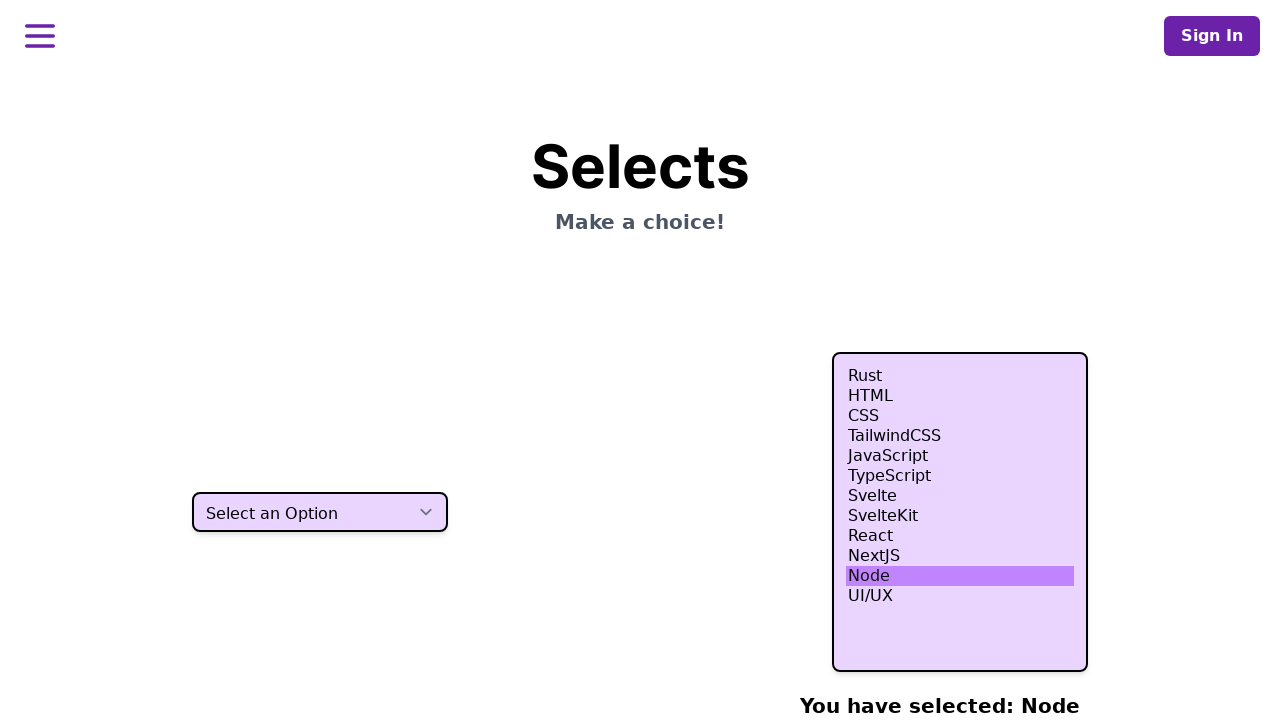

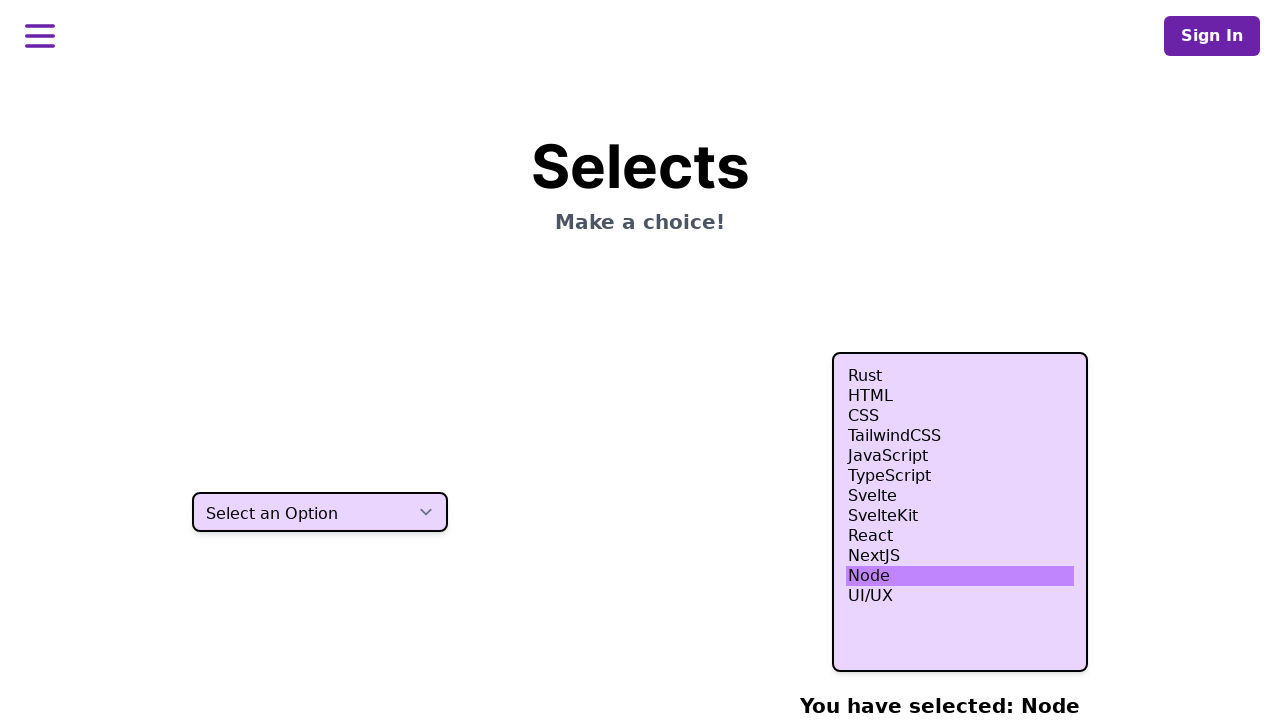